Tests jQuery UI drag and drop functionality by dragging an element and dropping it onto a target element

Starting URL: https://jqueryui.com/droppable/

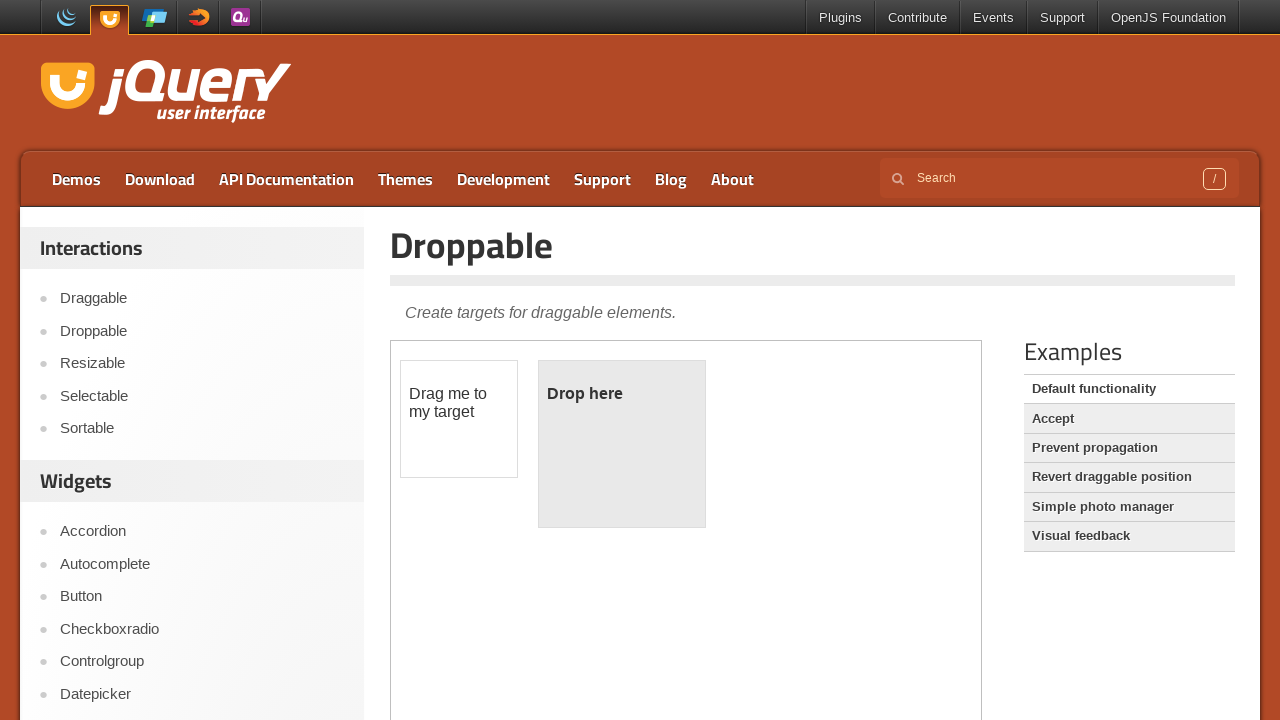

Located the demo iframe containing drag and drop elements
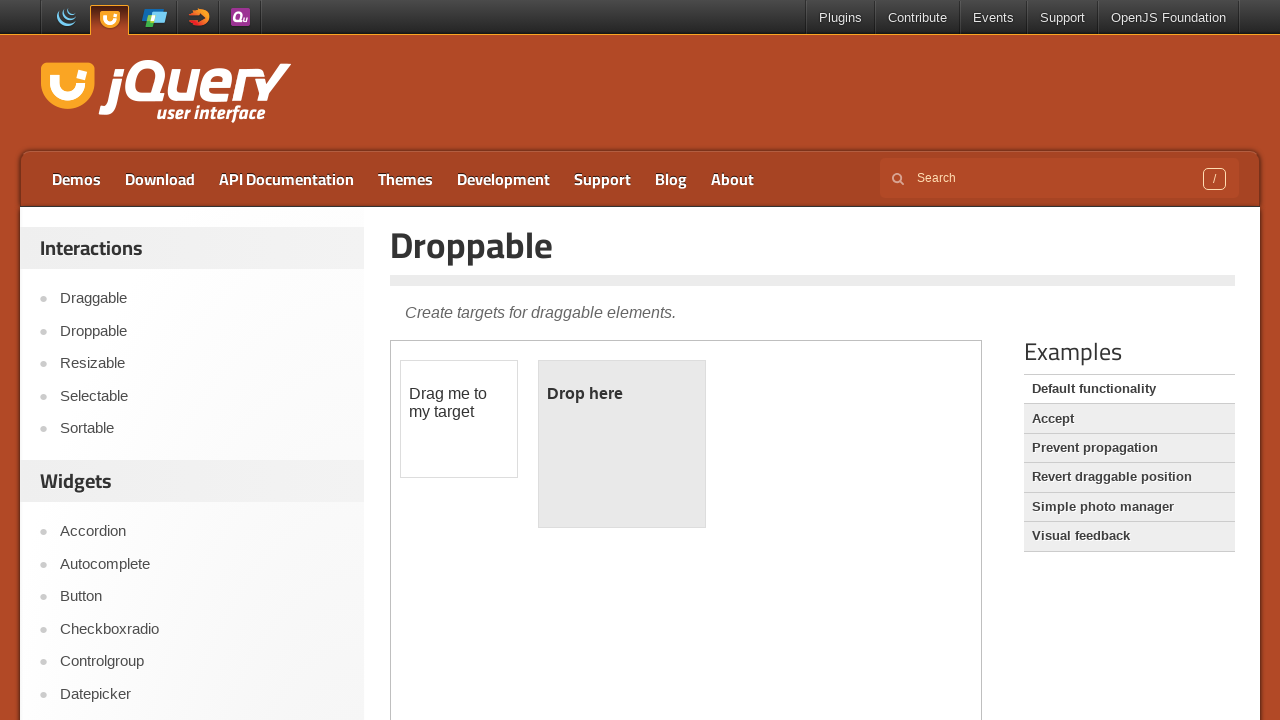

Located the draggable element with ID 'draggable'
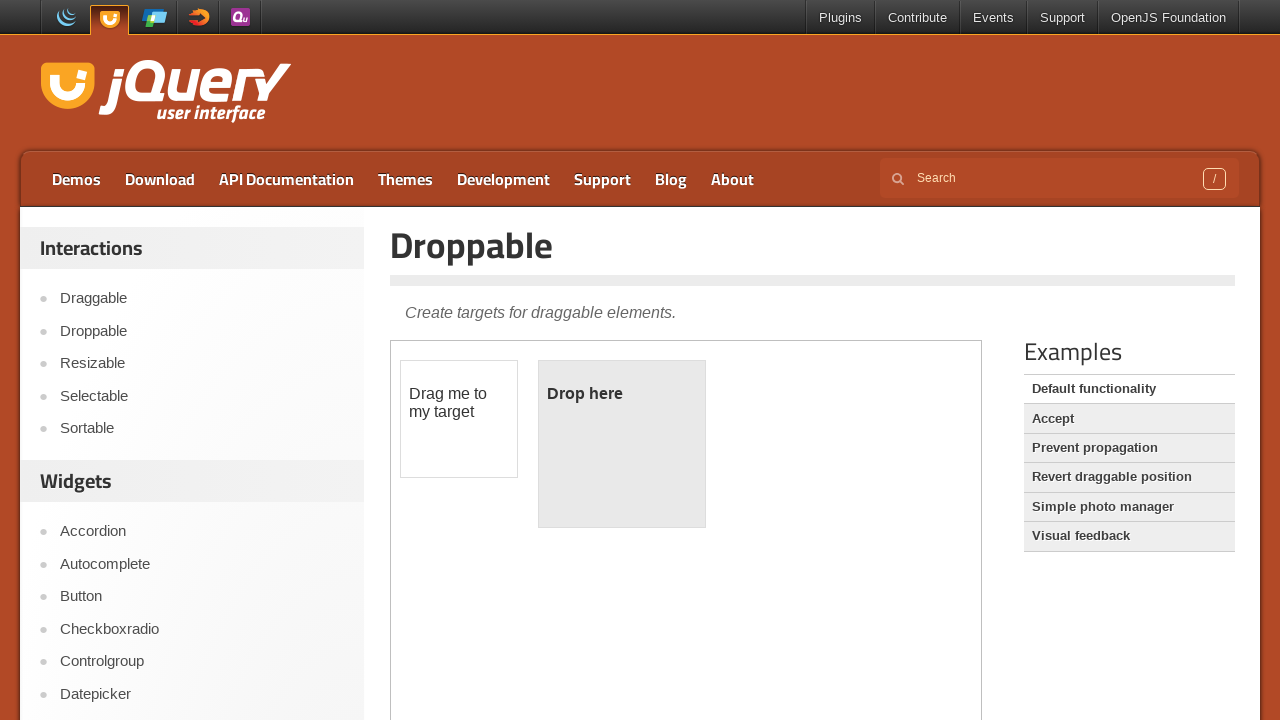

Located the droppable target element with ID 'droppable'
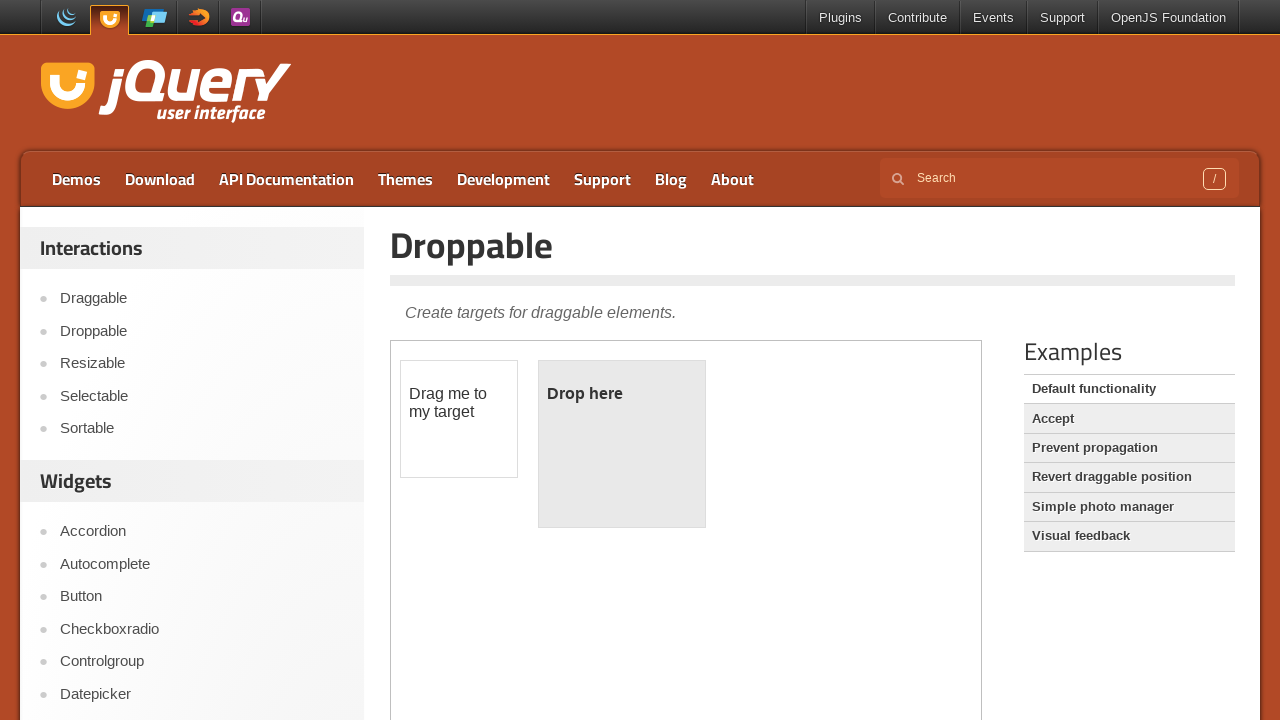

Dragged the draggable element and dropped it onto the droppable target at (622, 444)
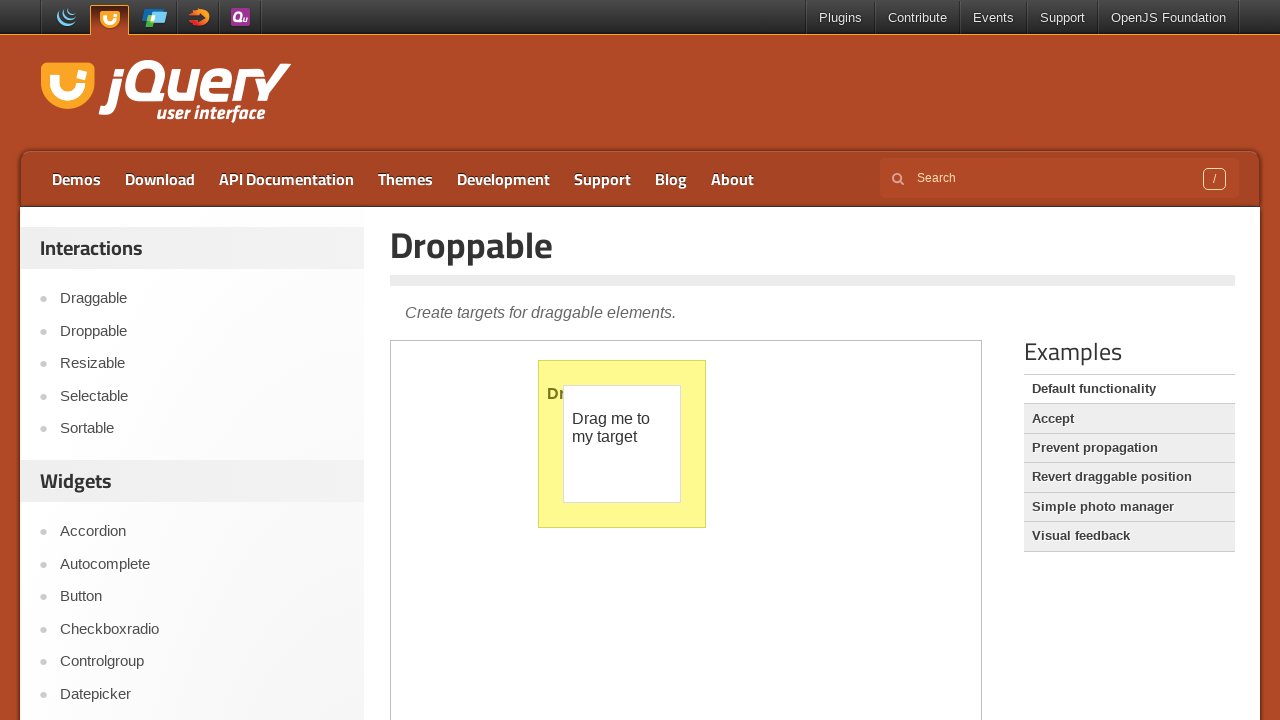

Verified that the drop was successful - droppable element now shows 'Dropped!' text
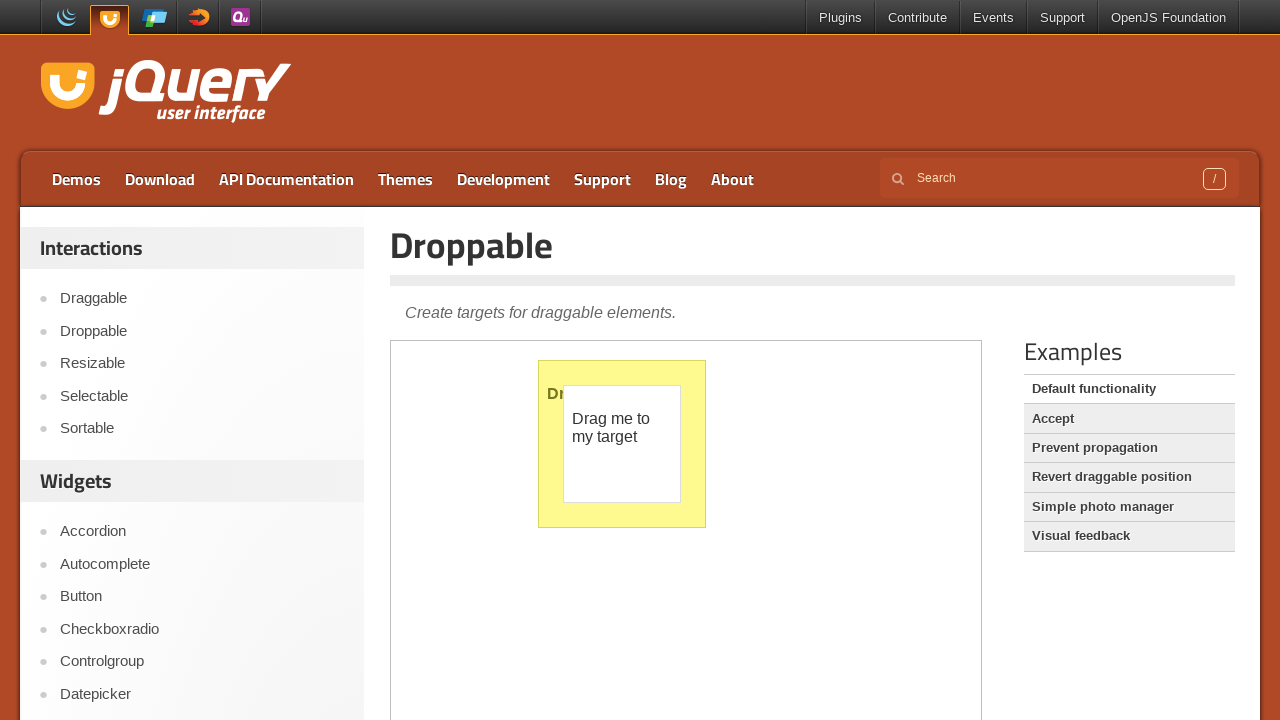

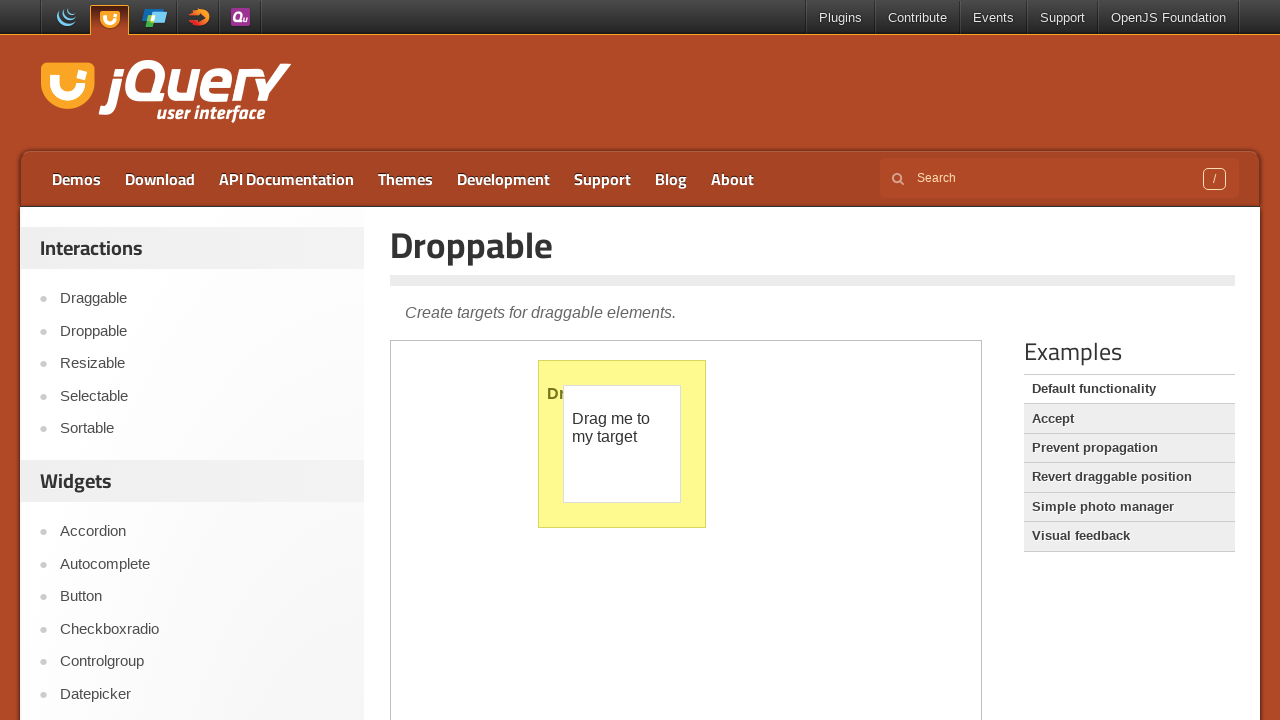